Tests multi-color autocomplete field by typing and selecting multiple colors, then verifying the selection behavior

Starting URL: https://demoqa.com

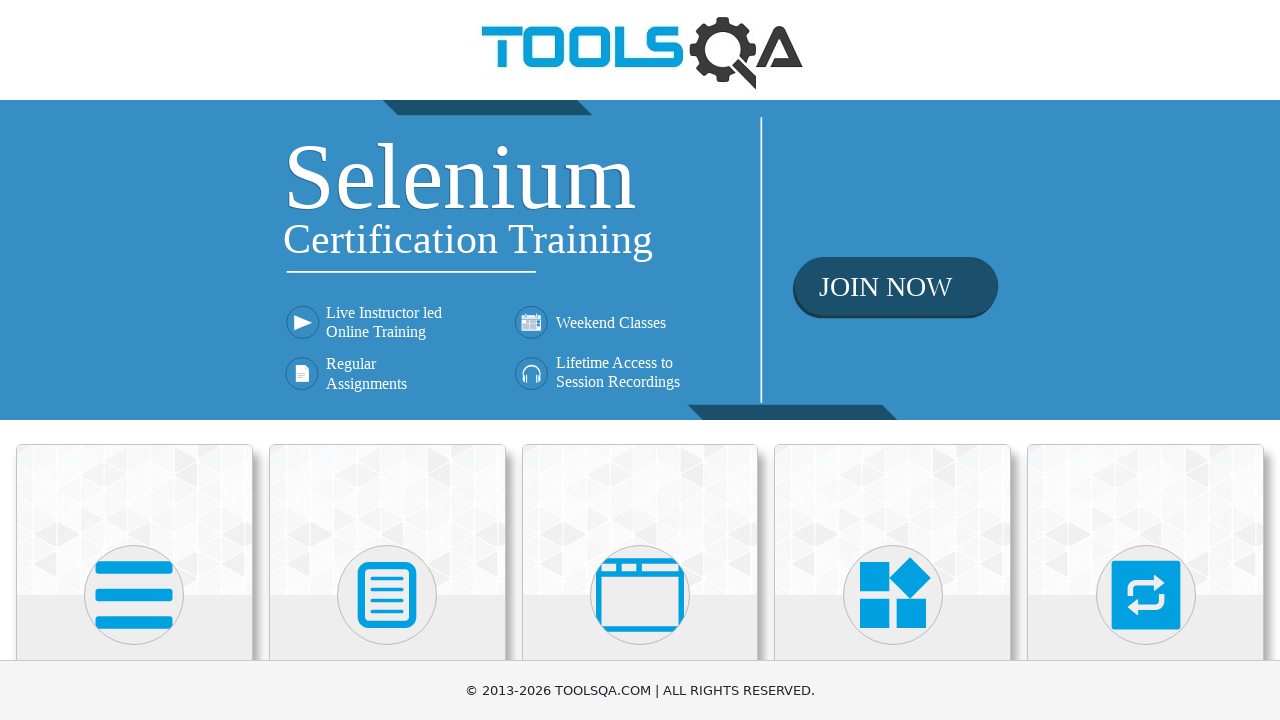

Clicked on Widgets category card at (893, 360) on div.card-body h5:has-text('Widgets')
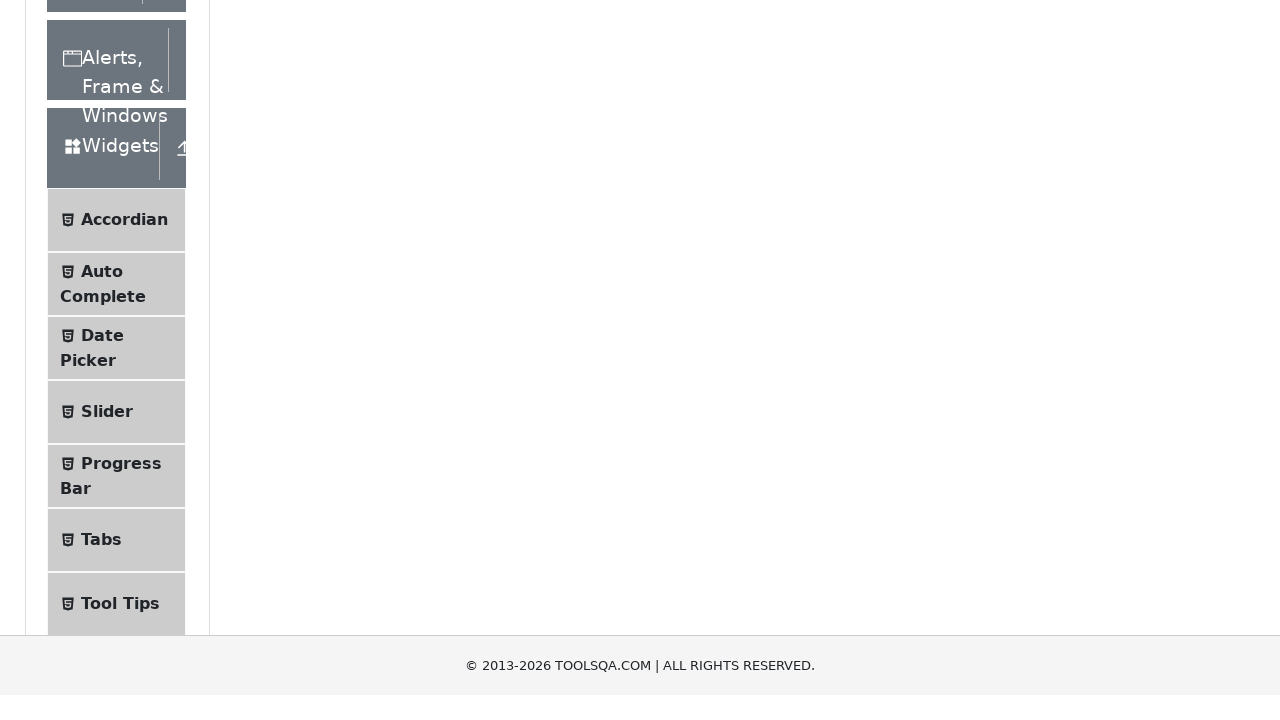

Clicked on Auto Complete submenu item at (102, 576) on text=Auto Complete
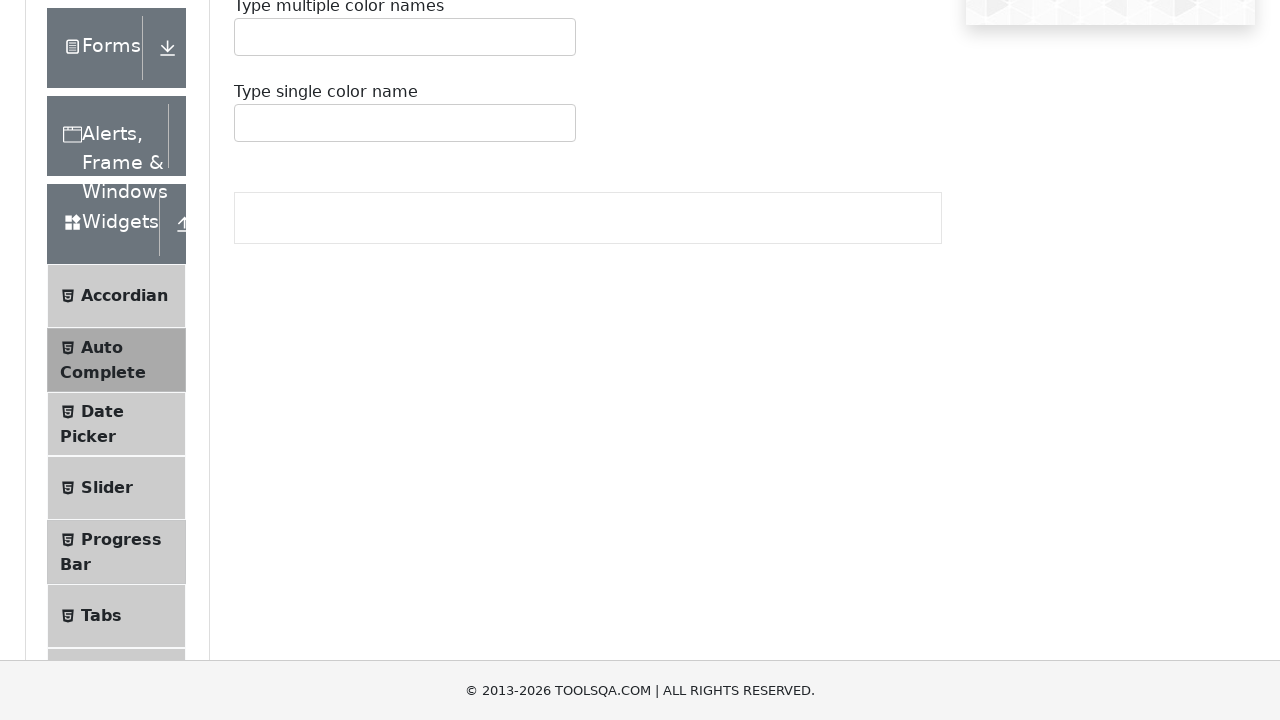

Typed 'Red' in the multi-color autocomplete field on #autoCompleteMultipleInput
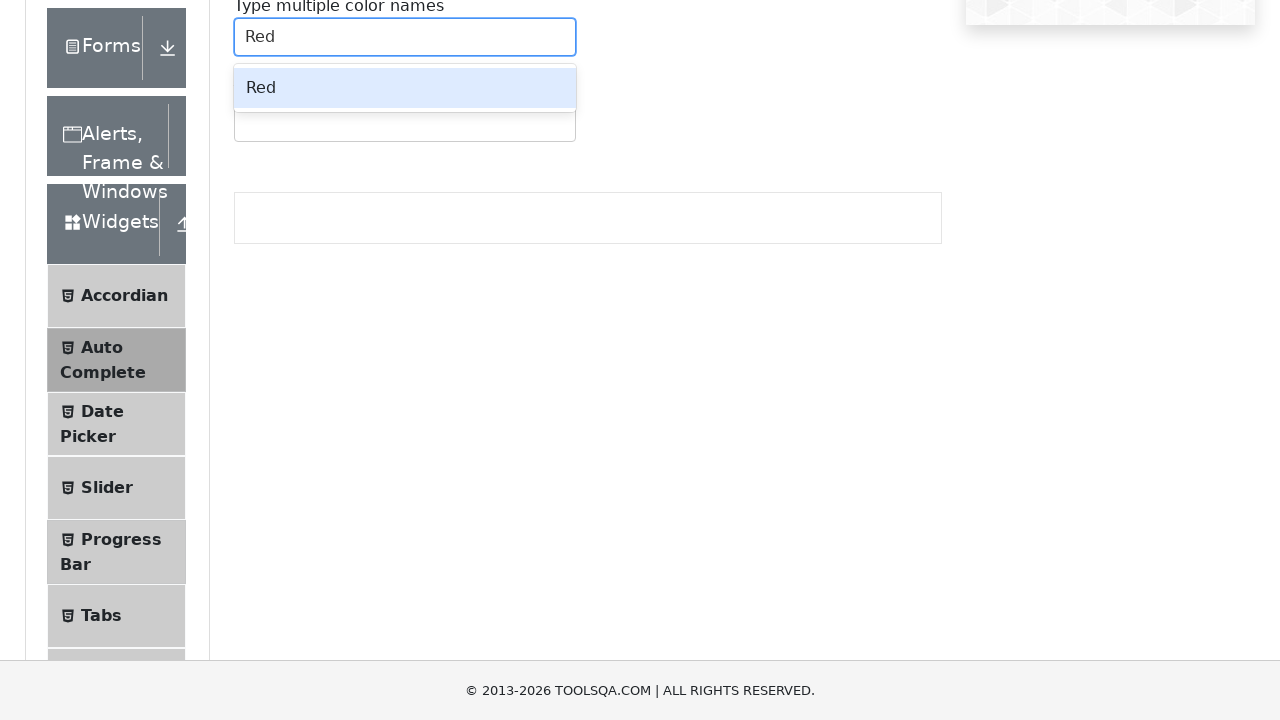

Selected 'Red' from the autocomplete dropdown at (405, 88) on .auto-complete__option:has-text('Red')
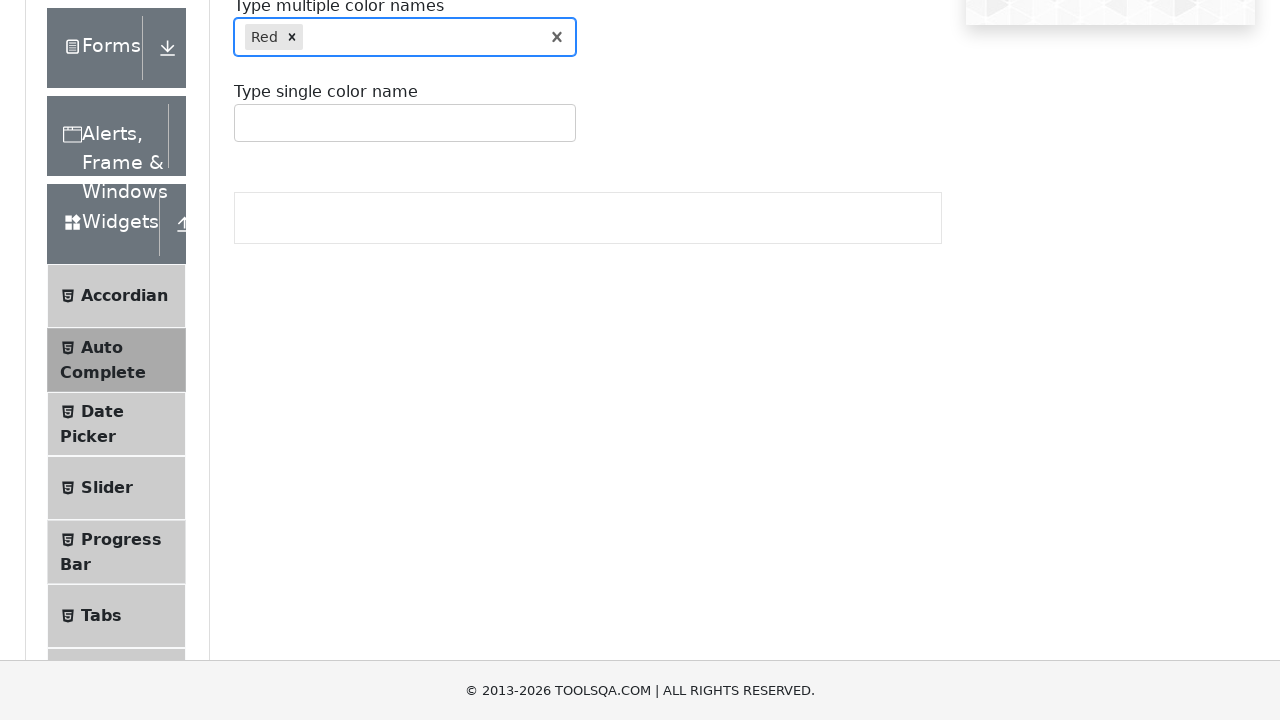

Typed 'Re' in the multi-color autocomplete field on #autoCompleteMultipleInput
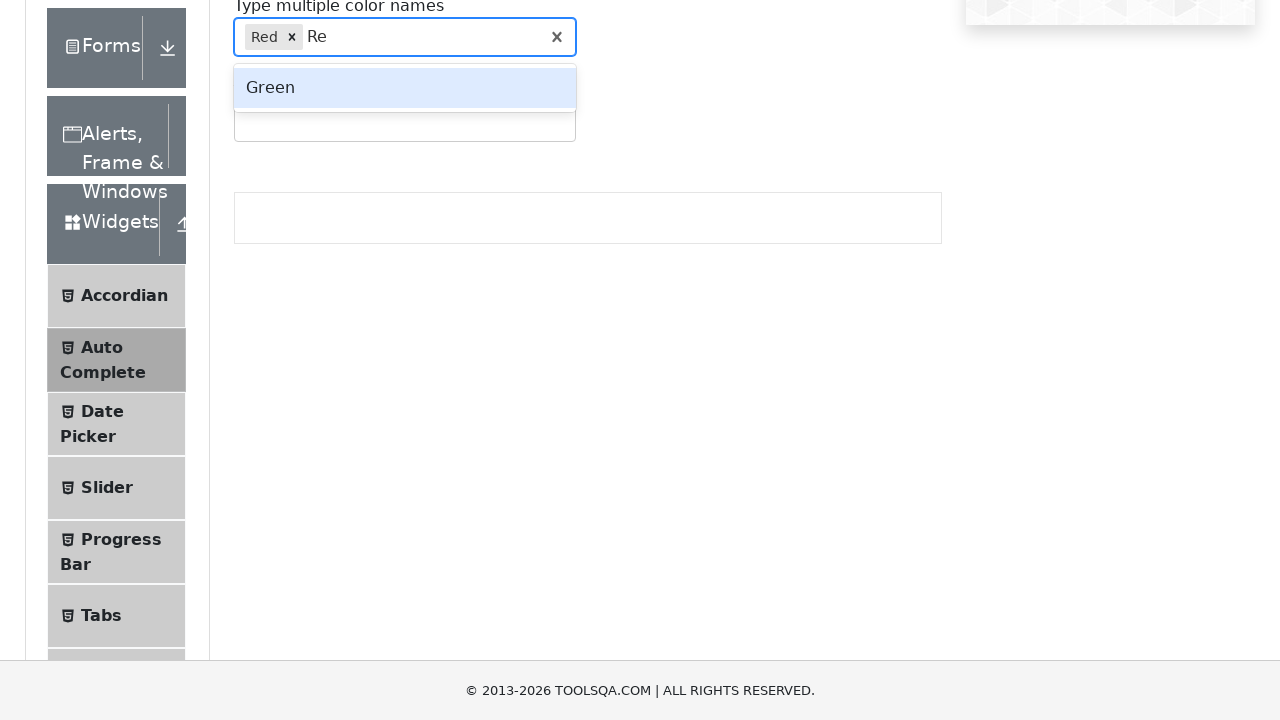

Selected 'Green' from the autocomplete dropdown at (405, 88) on .auto-complete__option:has-text('Green')
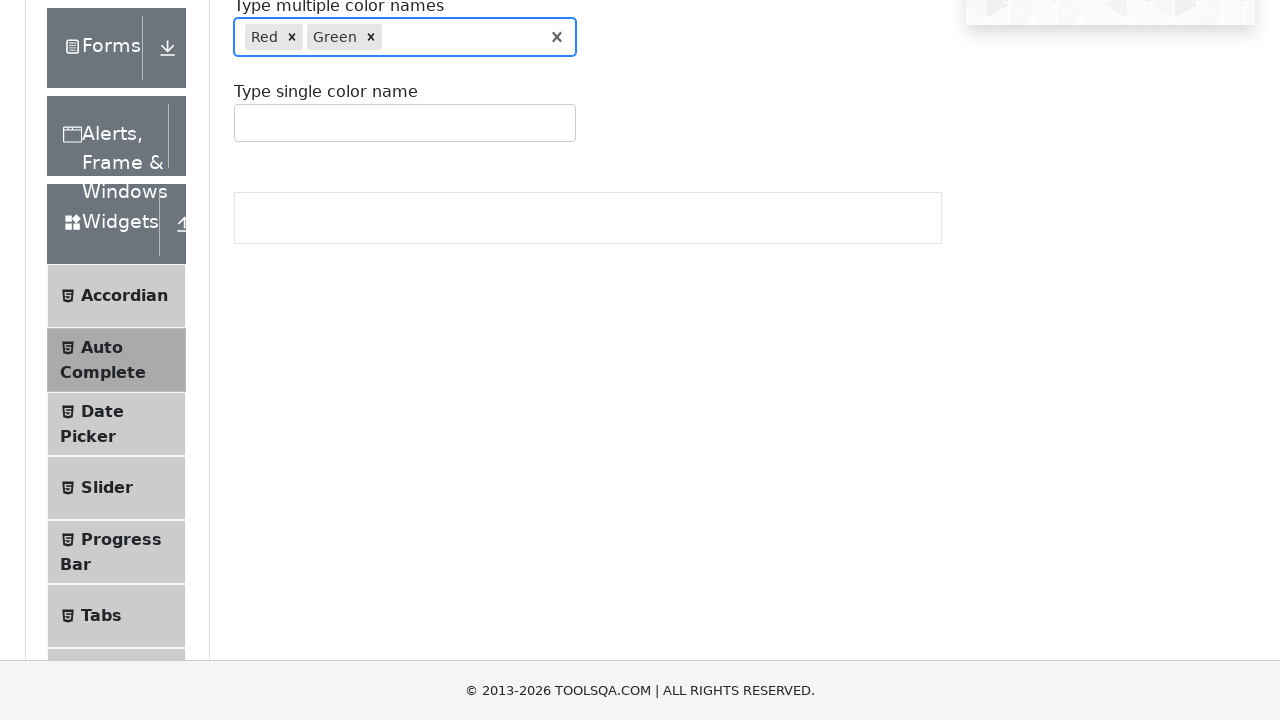

Verified 'Green' is displayed in the multi-color selections
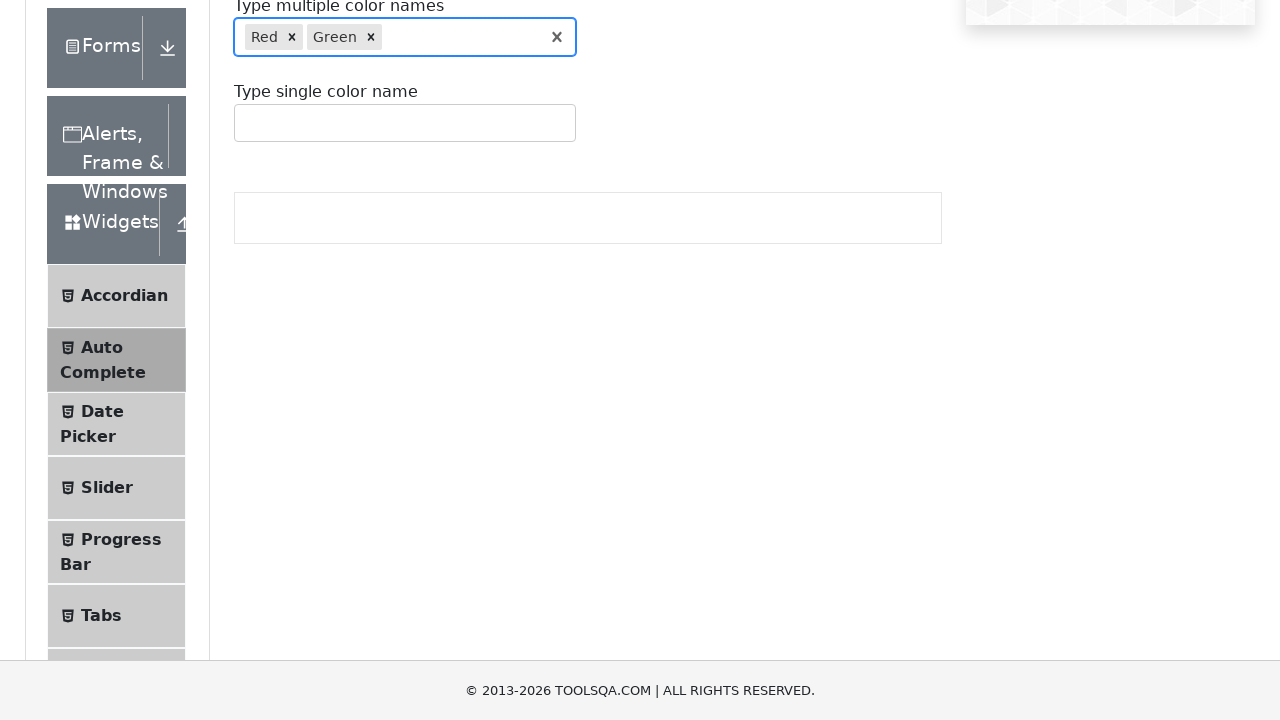

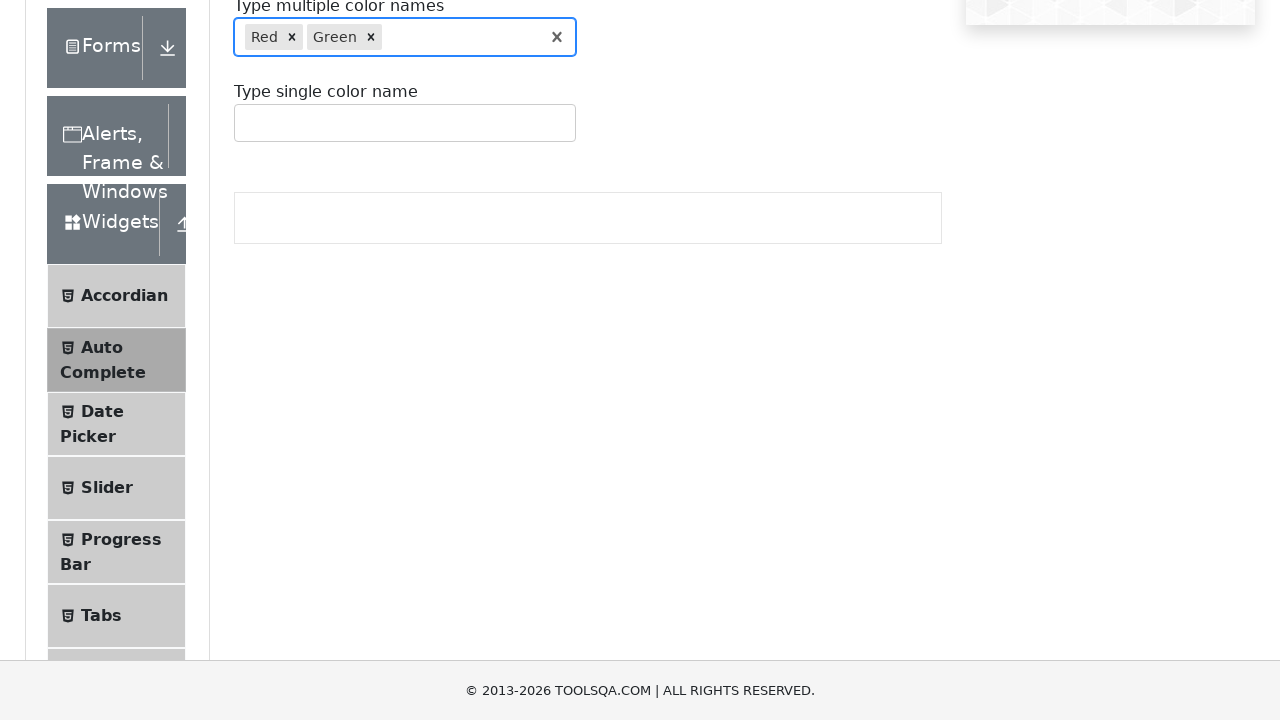